Tests multi-window navigation by clicking a link that opens a new window, then switching between the original and new browser windows.

Starting URL: https://opensource-demo.orangehrmlive.com/web/index.php/auth/login

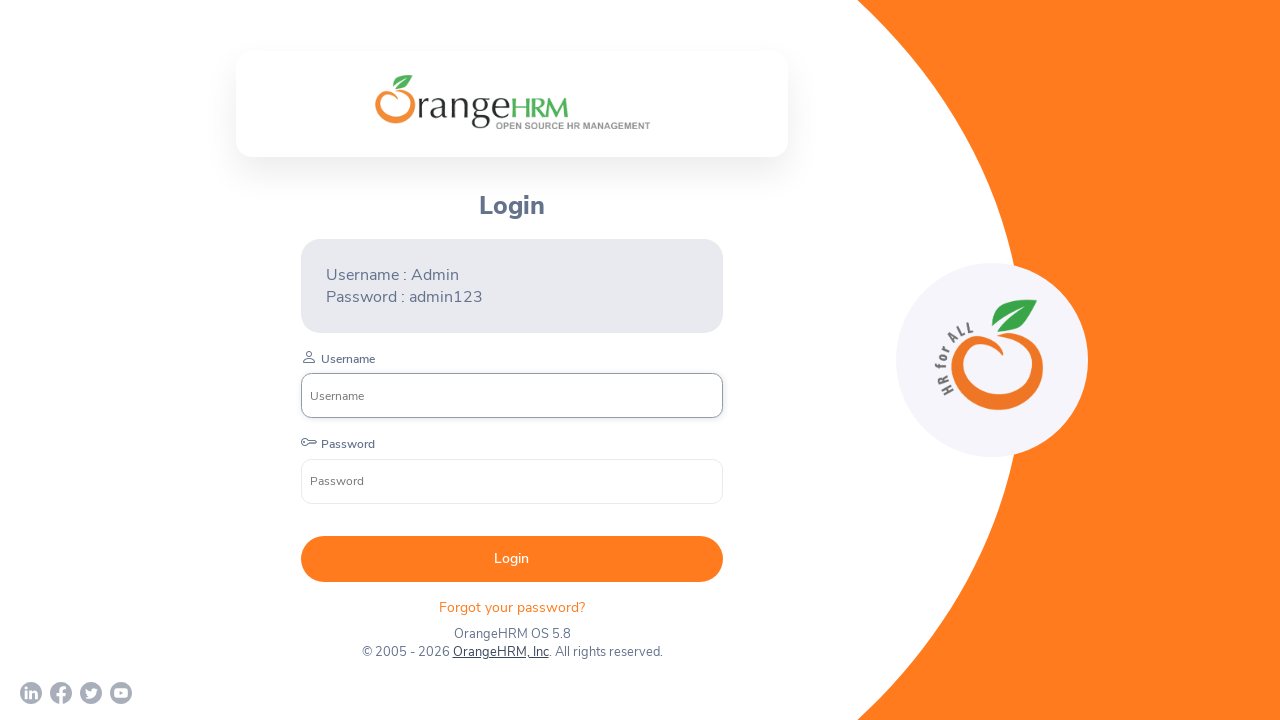

Waited for page to load with networkidle state
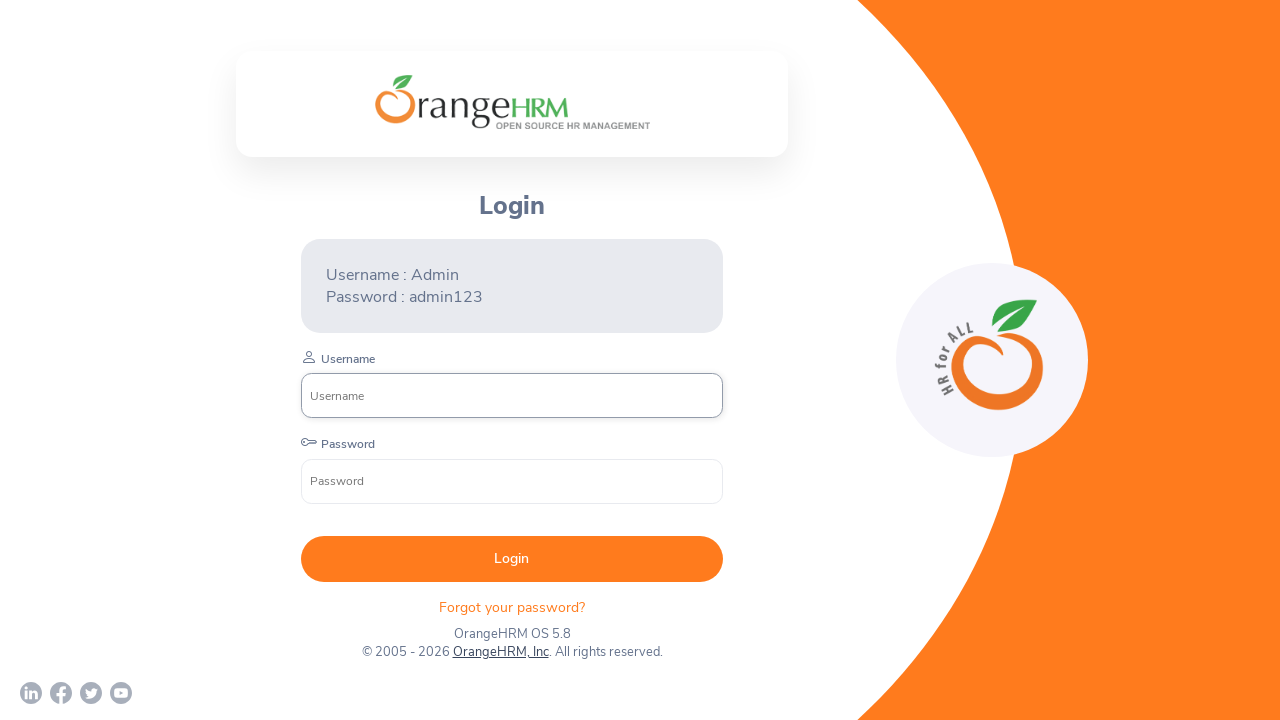

Clicked OrangeHRM, Inc link and new window/tab opened at (500, 652) on xpath=//a[normalize-space()='OrangeHRM, Inc']
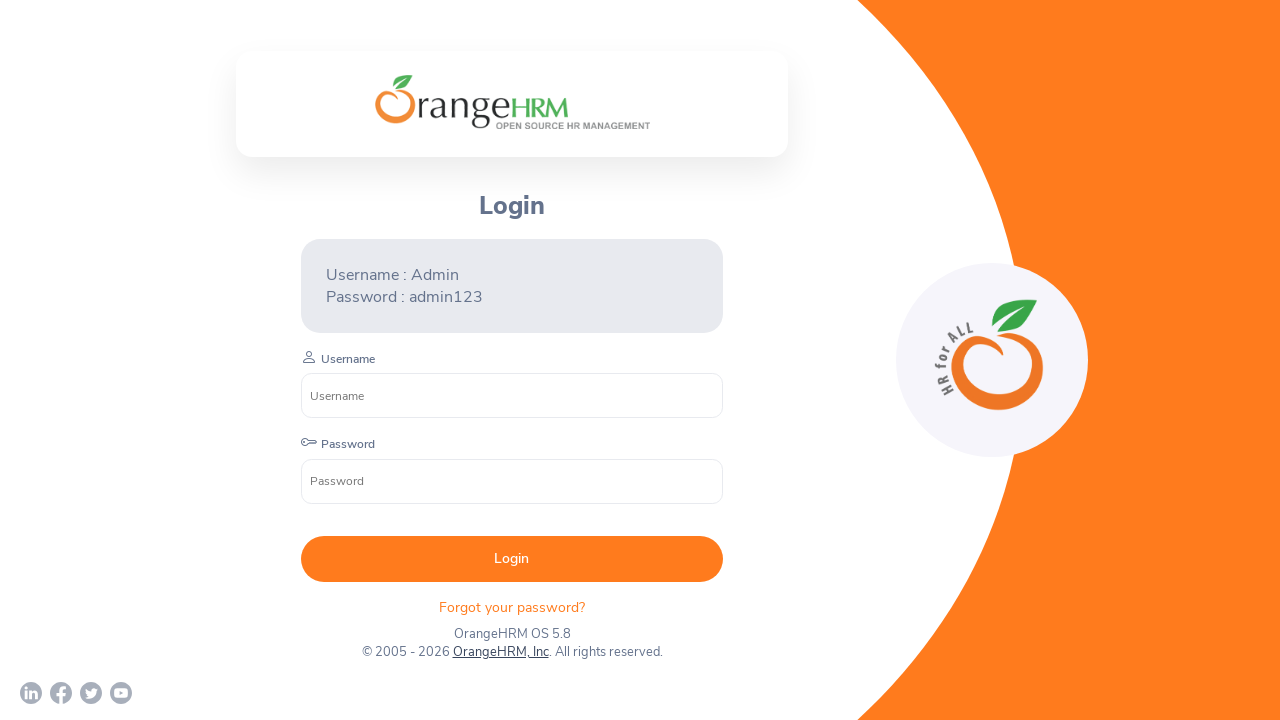

Switched back to original page window
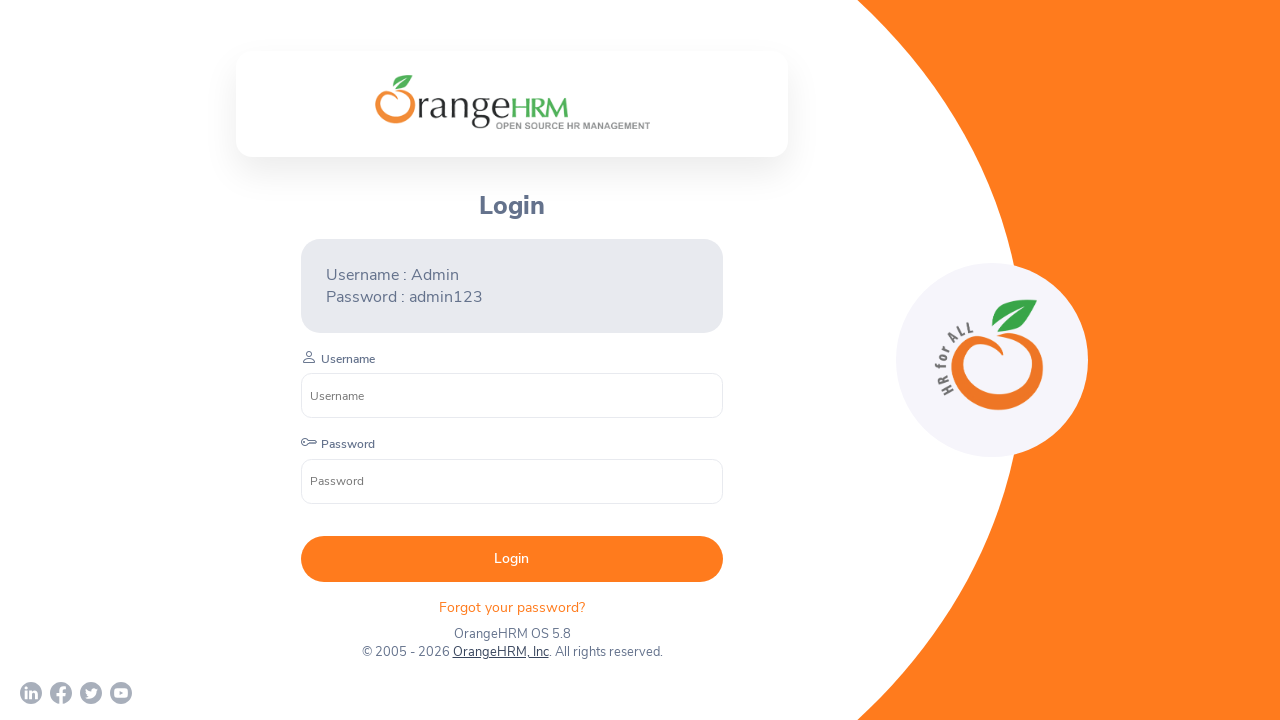

Clicked OrangeHRM, Inc link again and another new window/tab opened at (500, 652) on xpath=//a[normalize-space()='OrangeHRM, Inc']
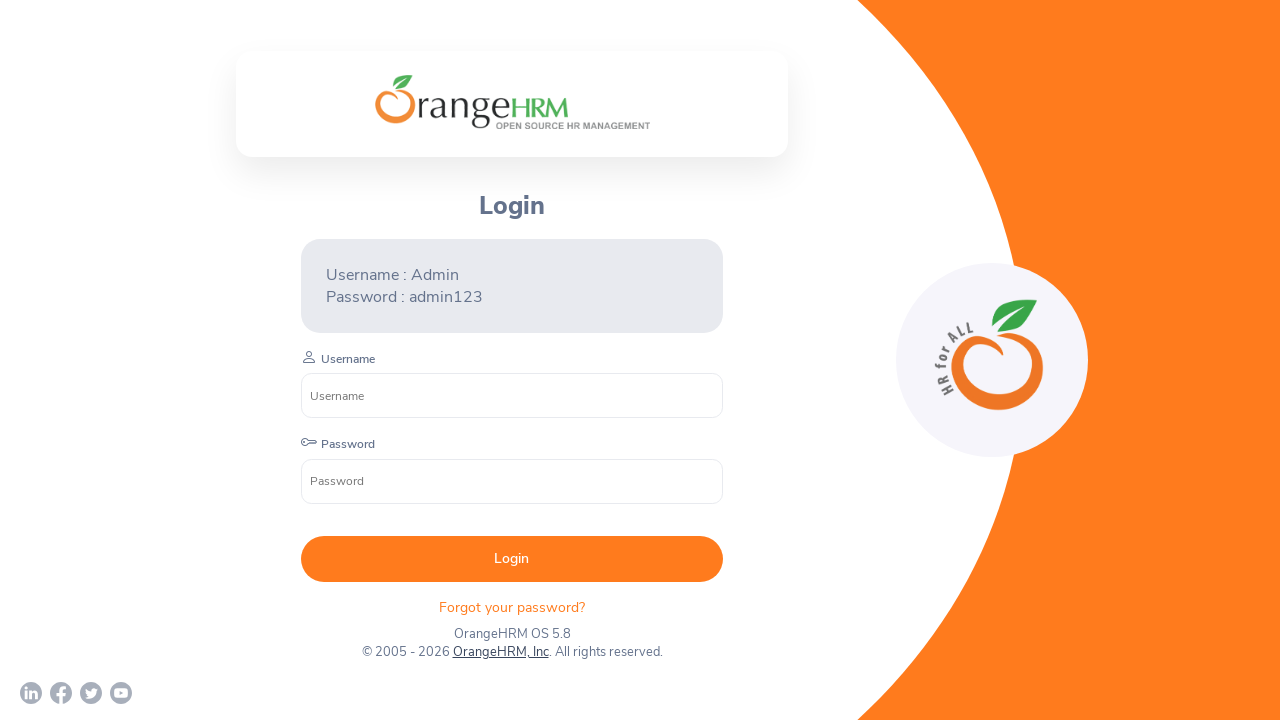

Brought original page window to front
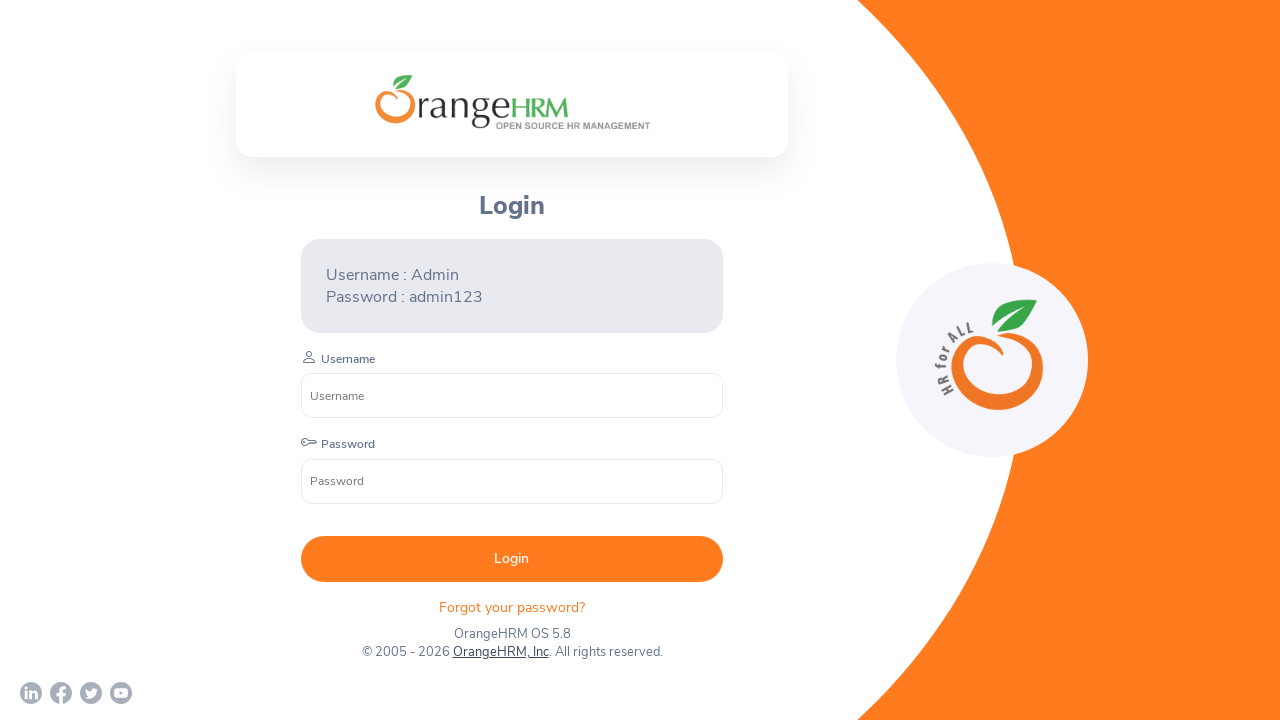

Switched to first new window/tab
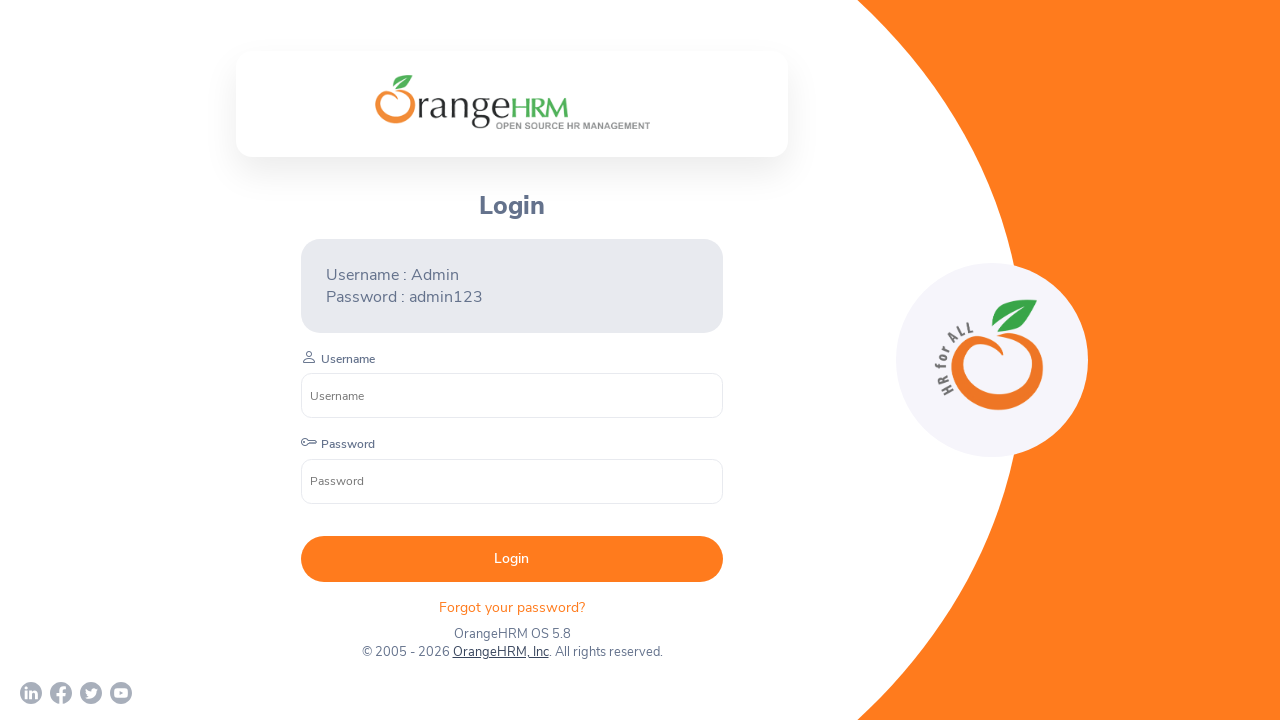

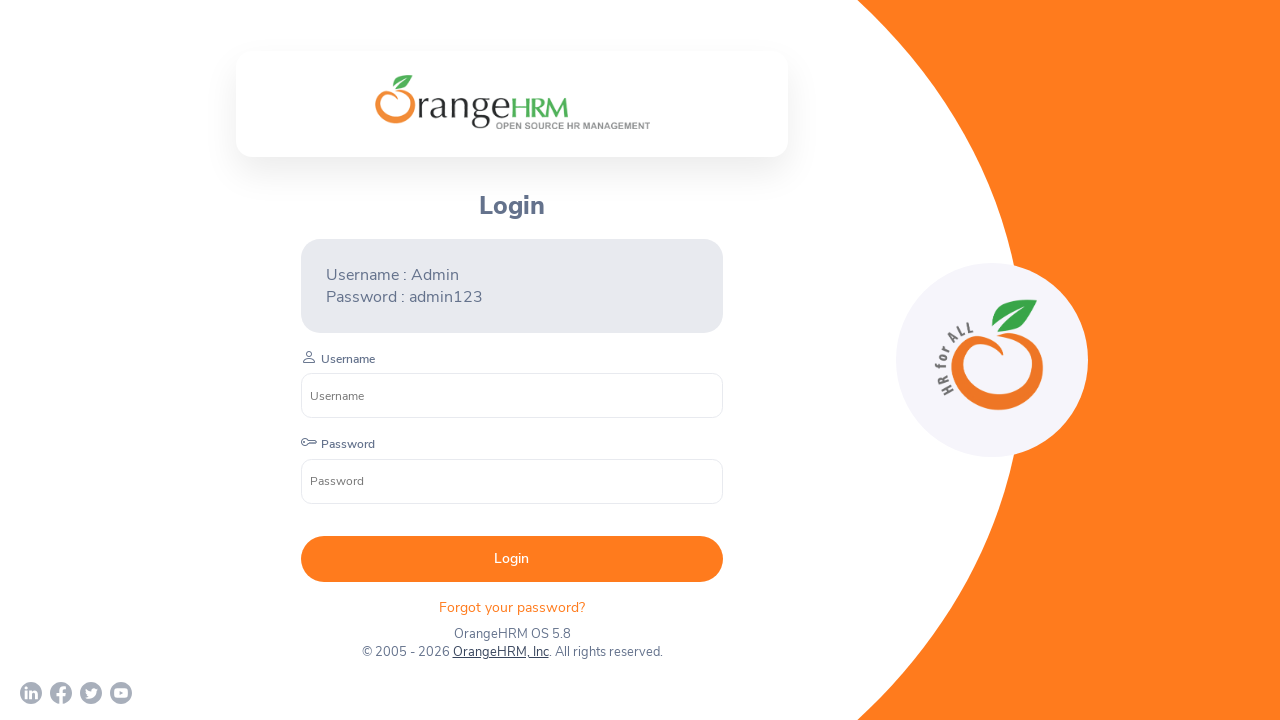